Tests a contact form by filling in personal information fields (first name, last name, email, mobile number, company) and submitting the form, then accepting the confirmation alert.

Starting URL: http://only-testing-blog.blogspot.com/2014/05/form.html

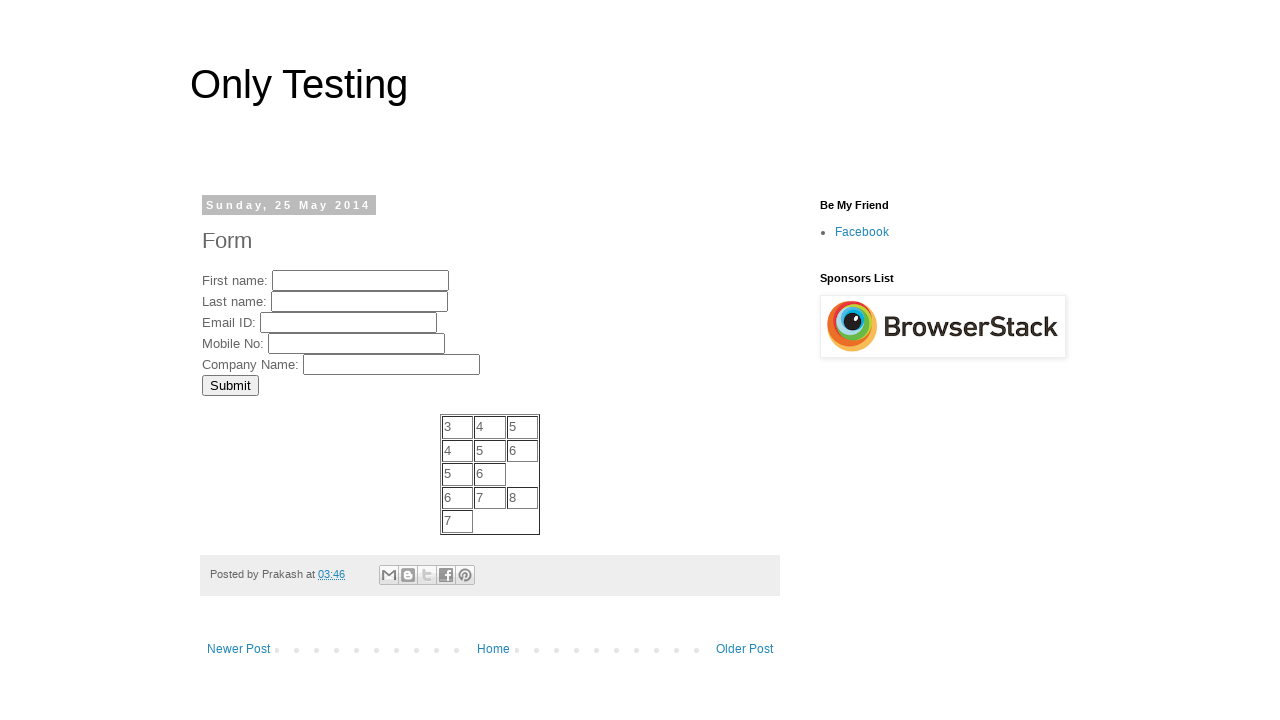

Filled first name field with 'Jennifer' on input[name='FirstName']
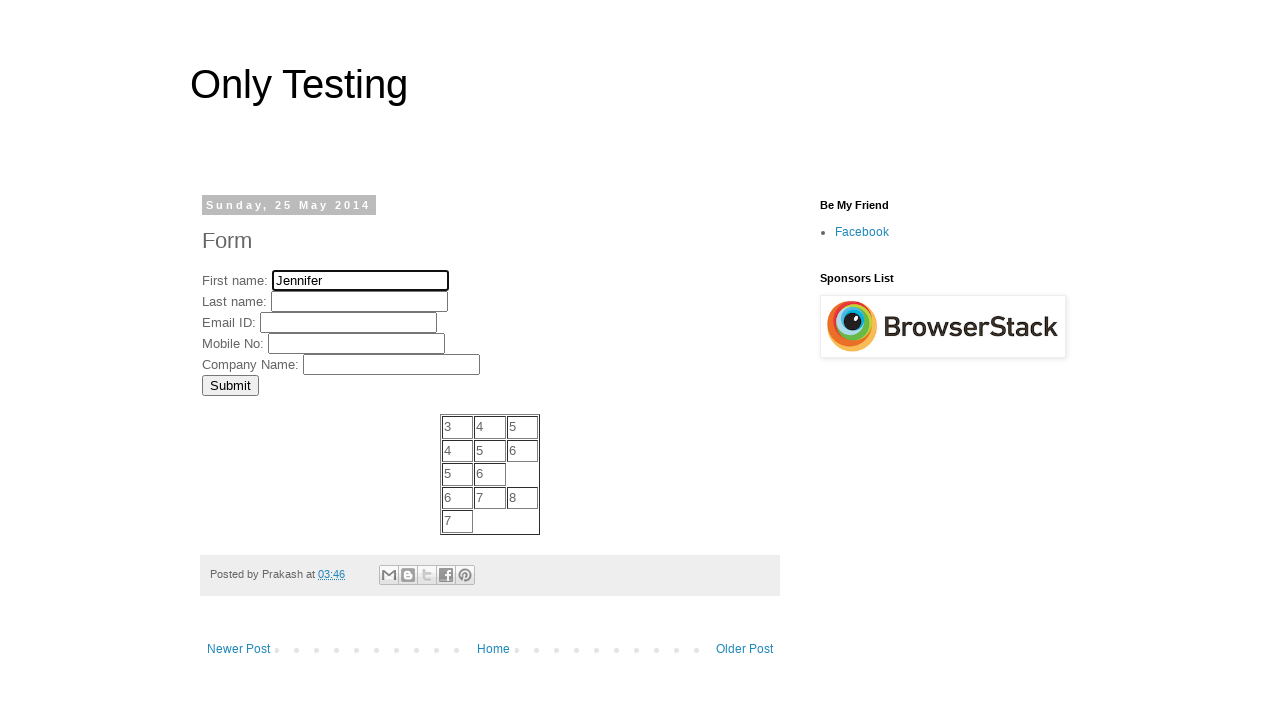

Filled last name field with 'Martinez' on input[name='LastName']
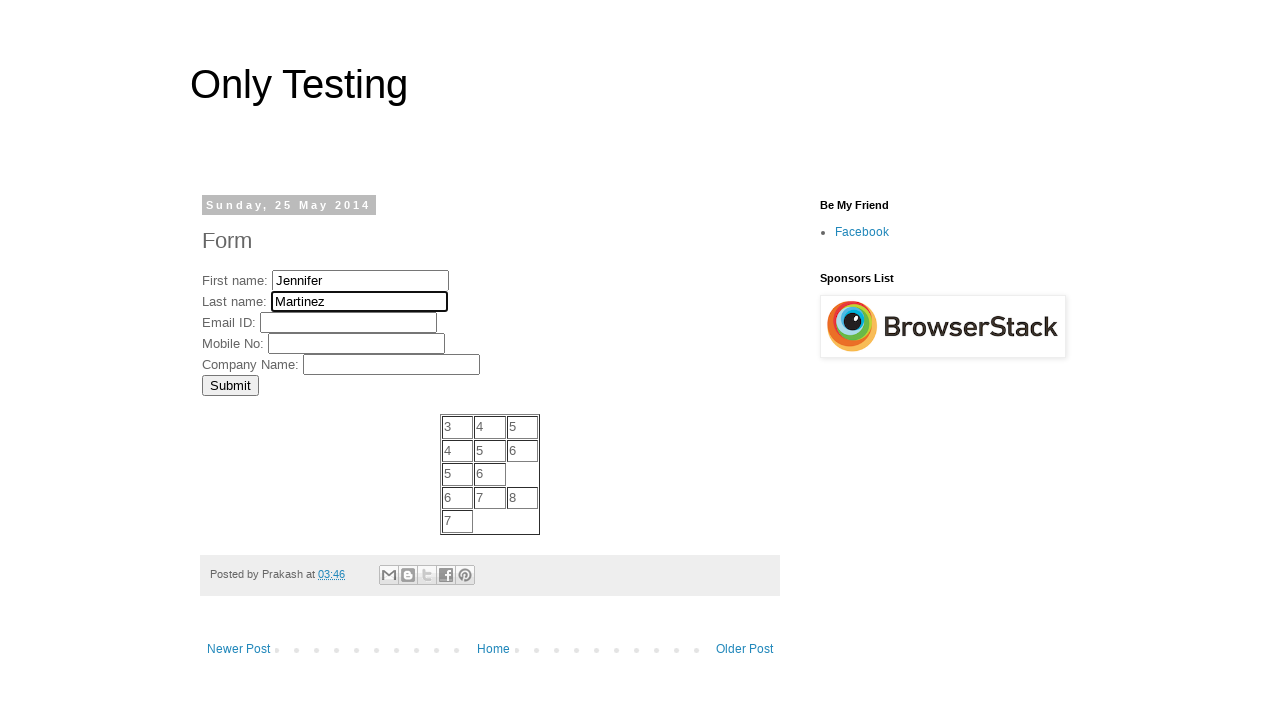

Filled email field with 'jennifer.martinez@testmail.com' on input[name='EmailID']
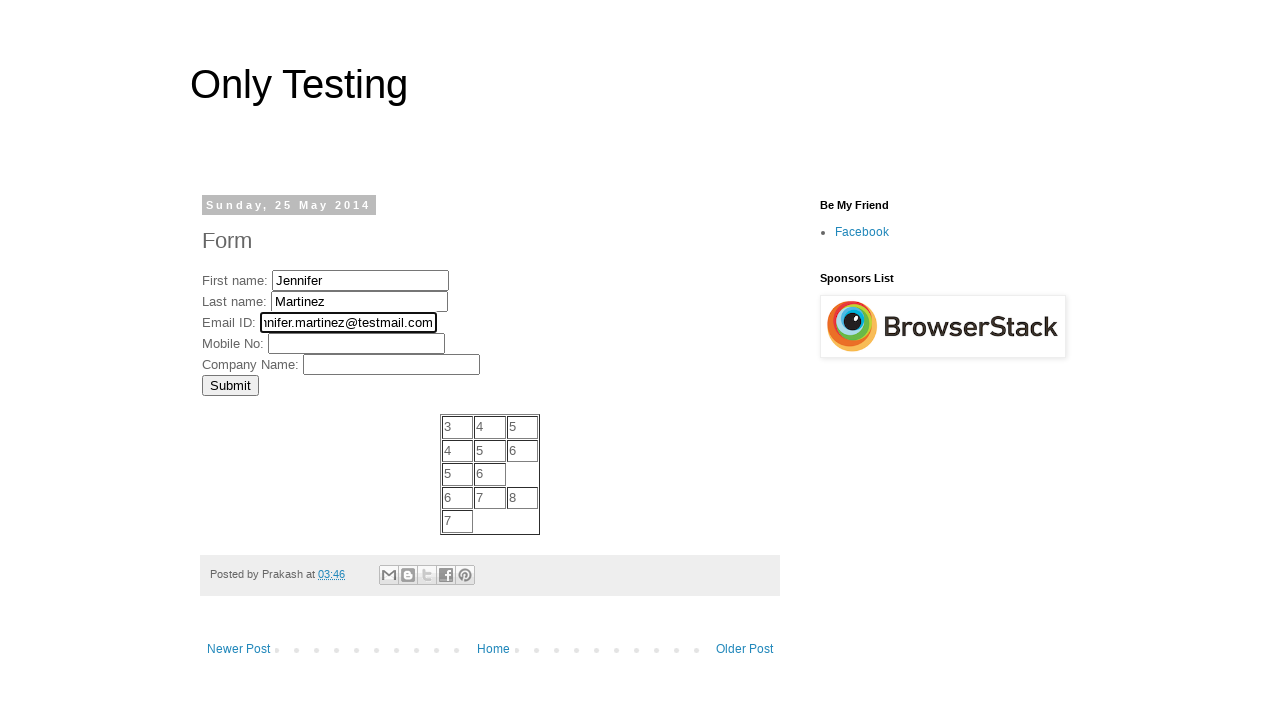

Filled mobile number field with '5551234567' on input[name='MobNo']
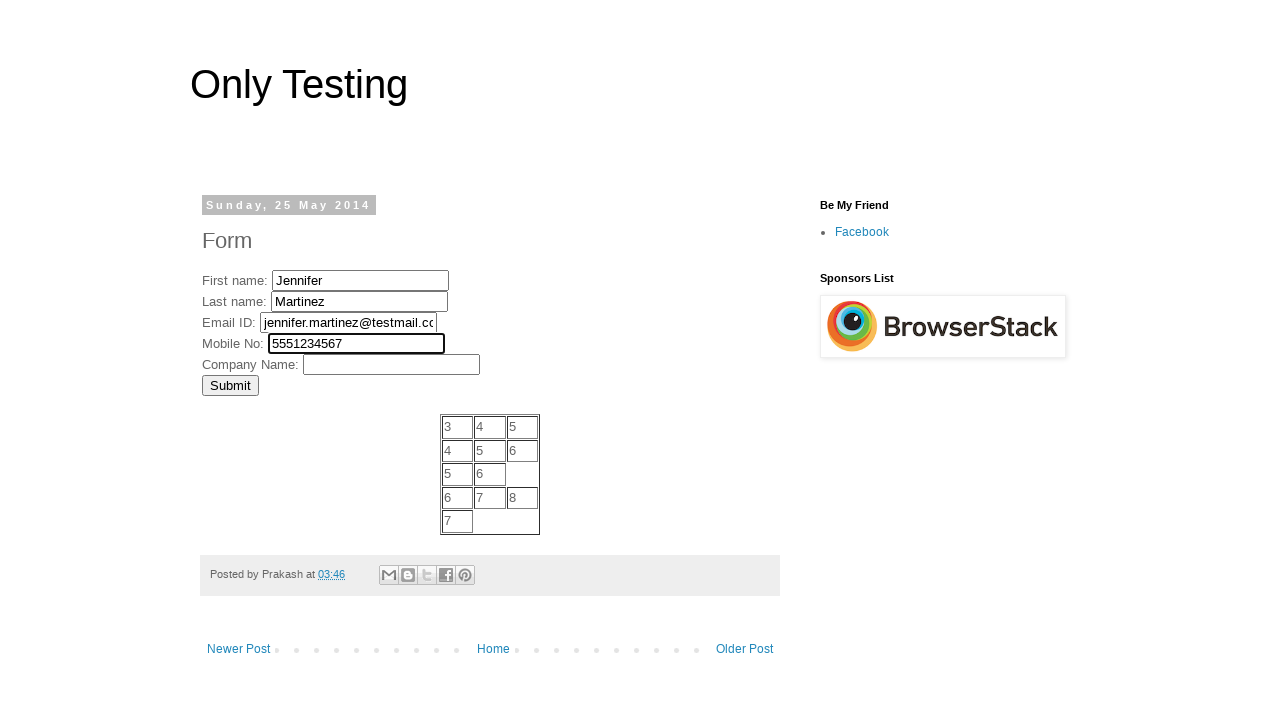

Filled company field with 'TechCorp Solutions' on input[name='Company']
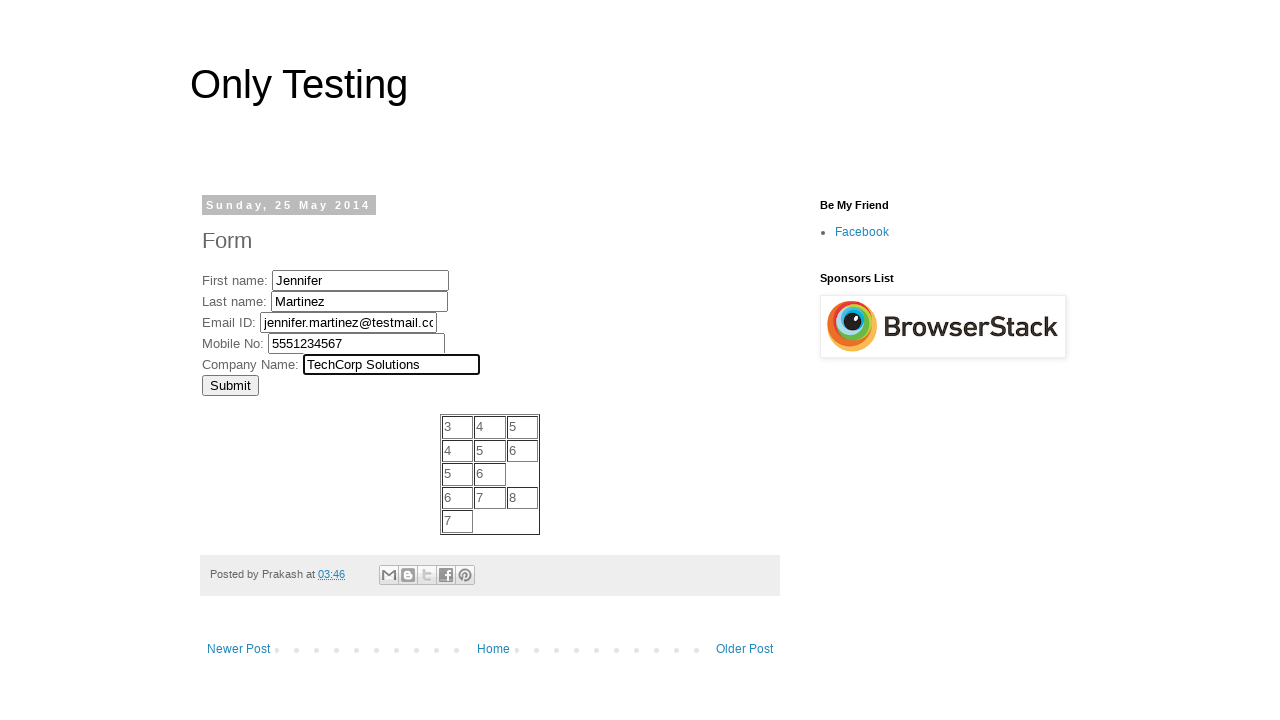

Clicked submit button to submit the form at (230, 385) on input[value='Submit']
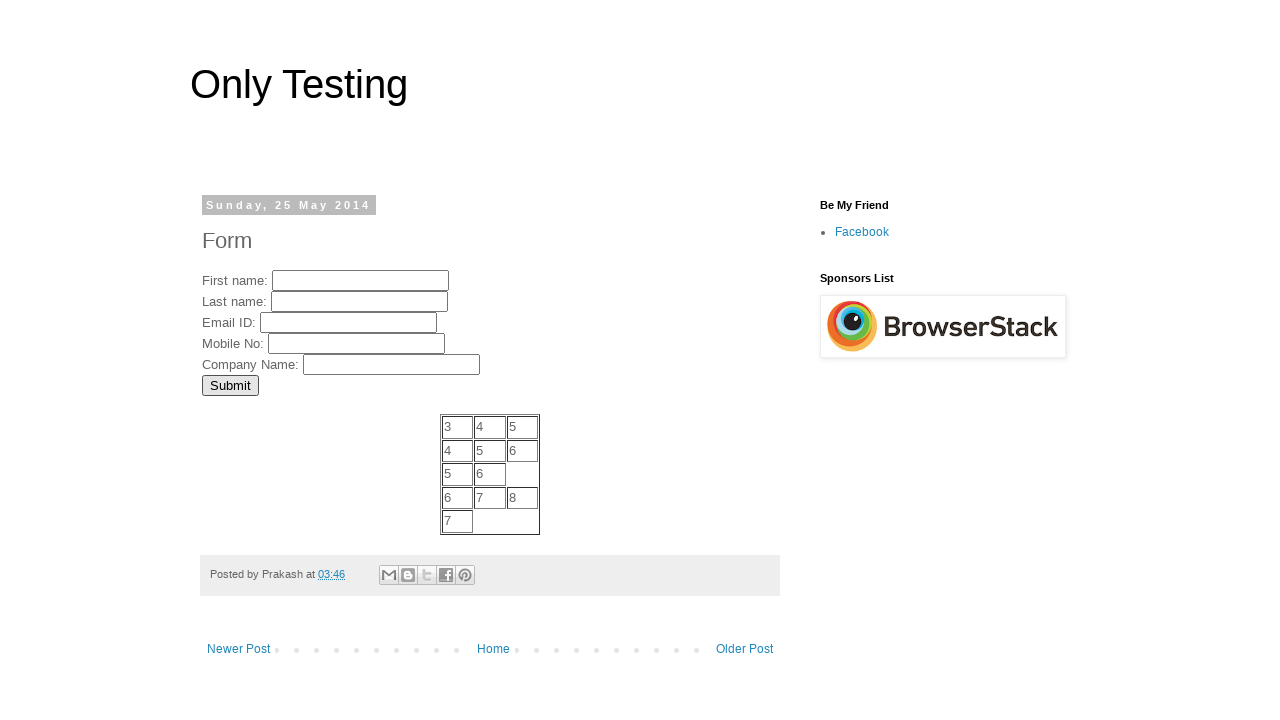

Set up dialog handler to accept confirmation alert
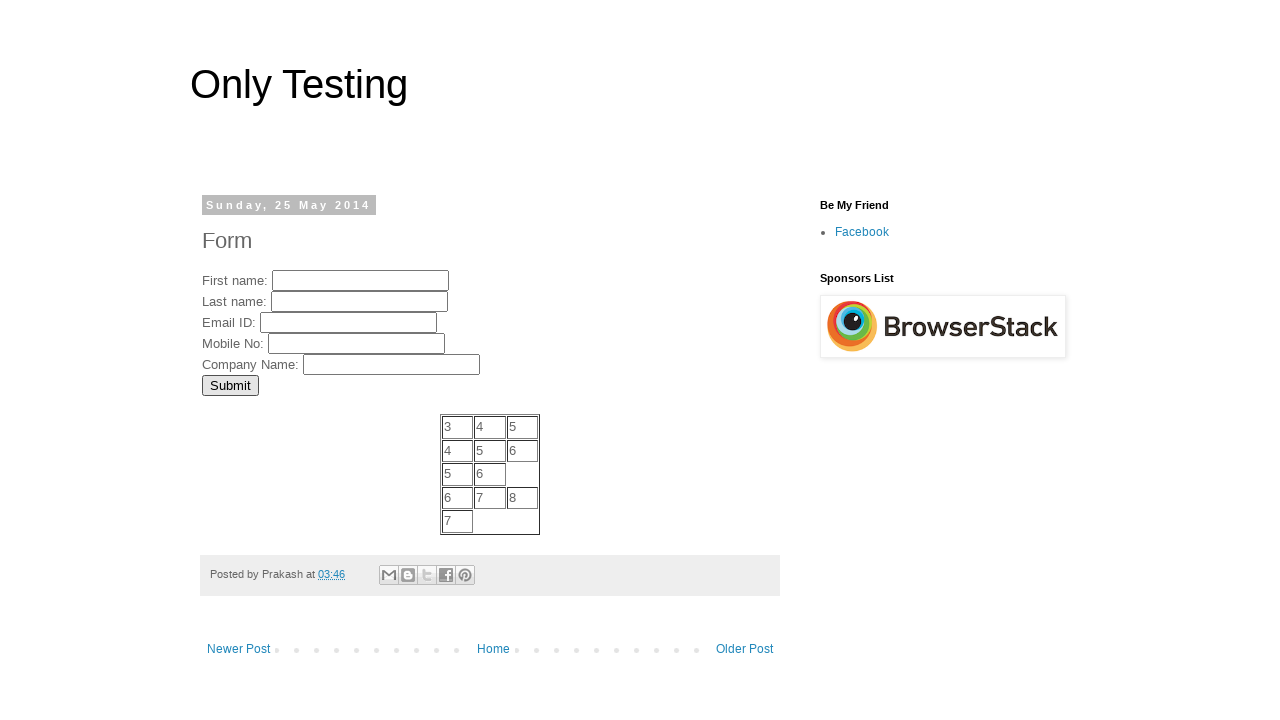

Waited for confirmation alert to appear and be handled
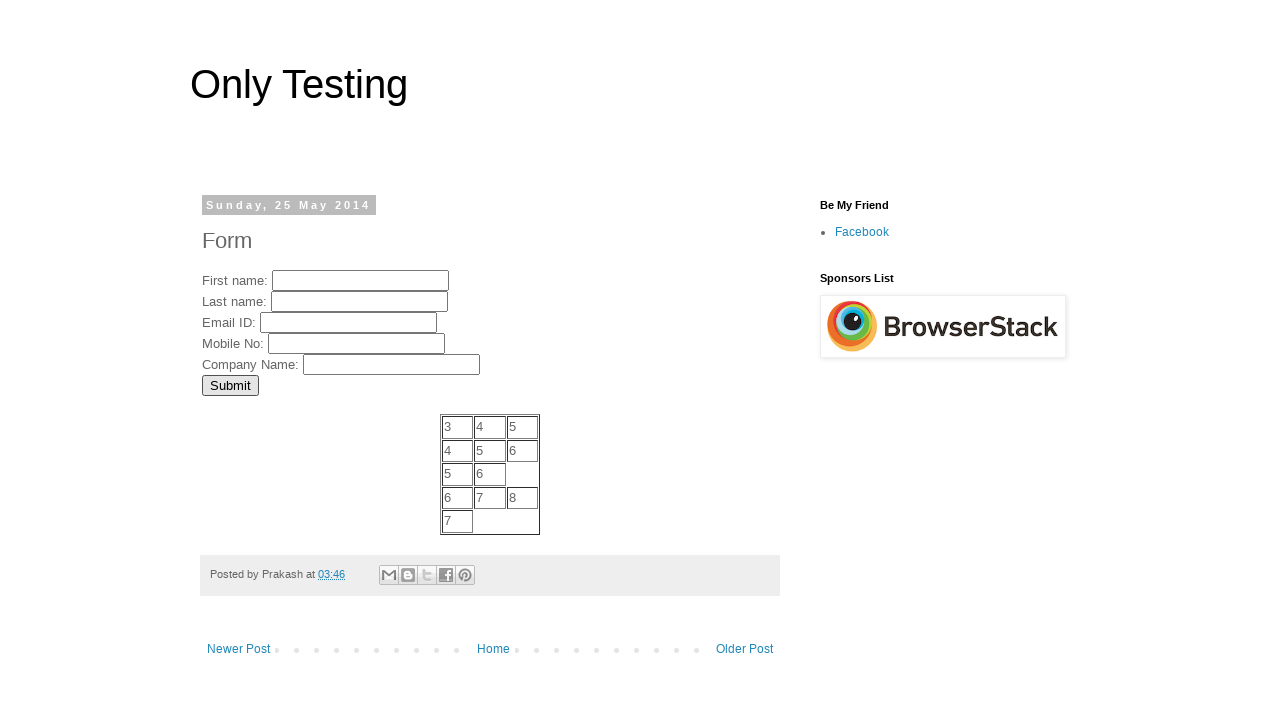

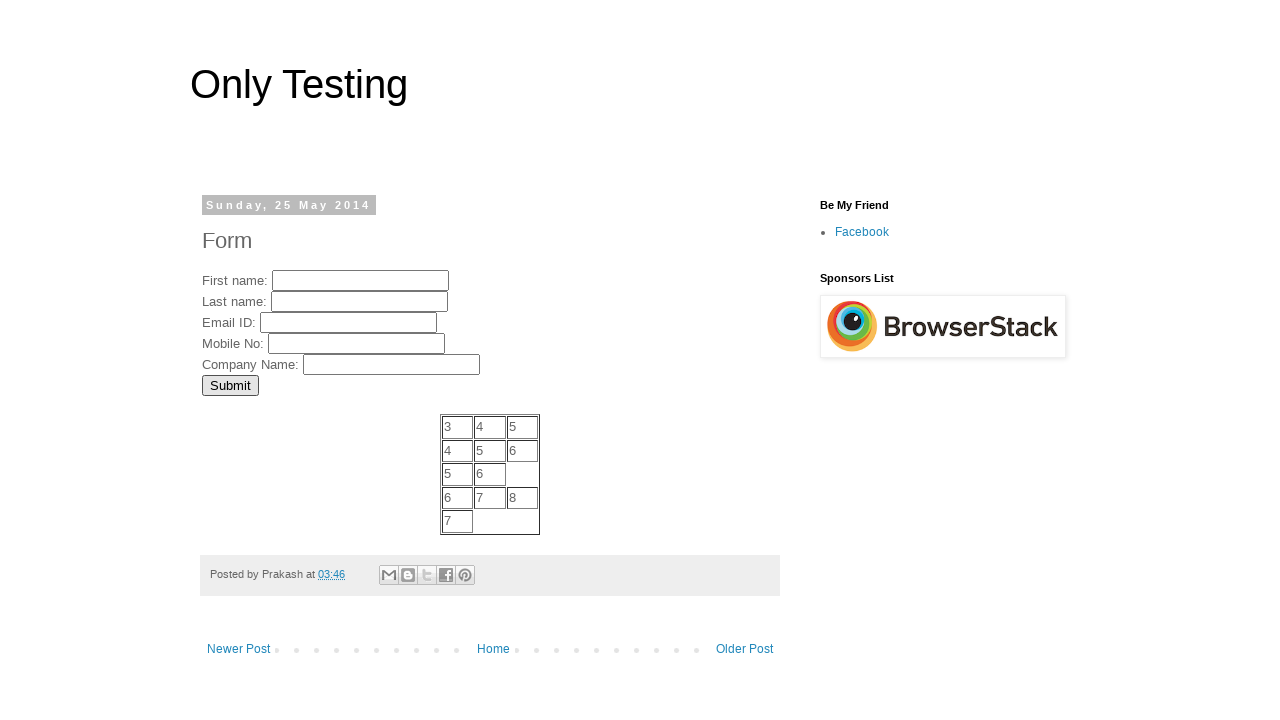